Tests drag and drop functionality by dragging column A to column B position

Starting URL: http://the-internet.herokuapp.com/drag_and_drop

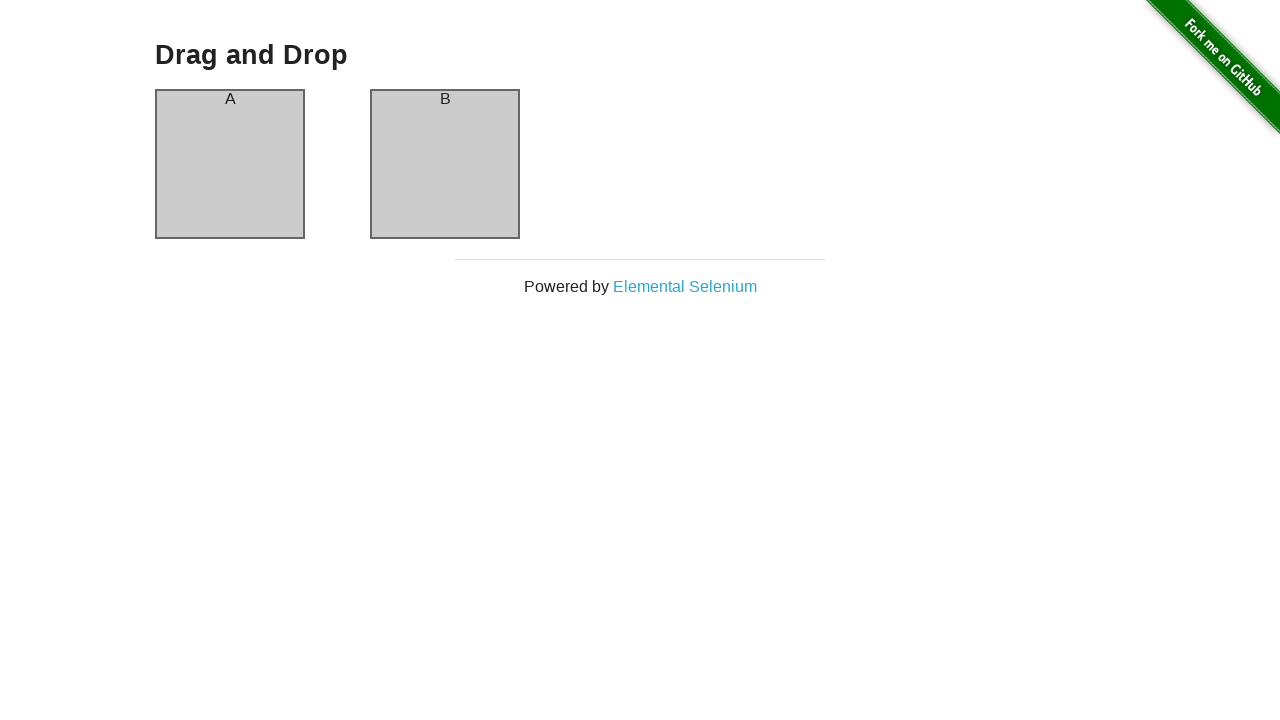

Waited for column A to load
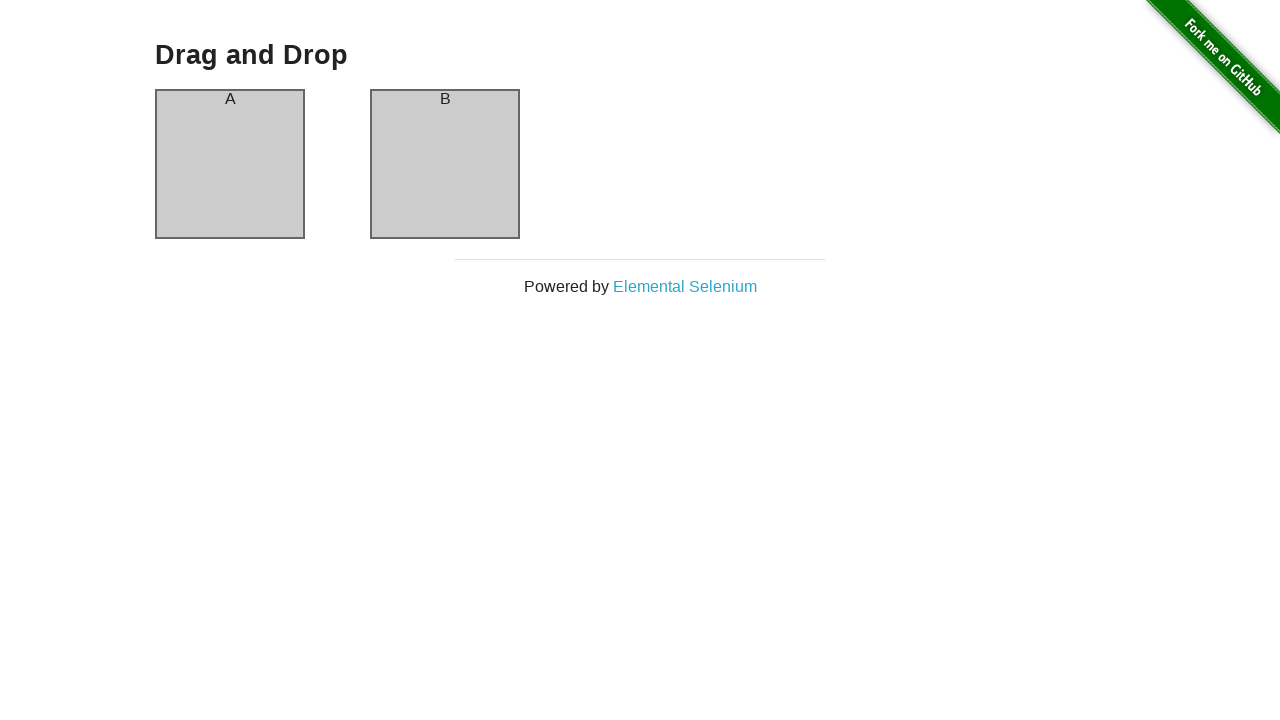

Waited for column B to load
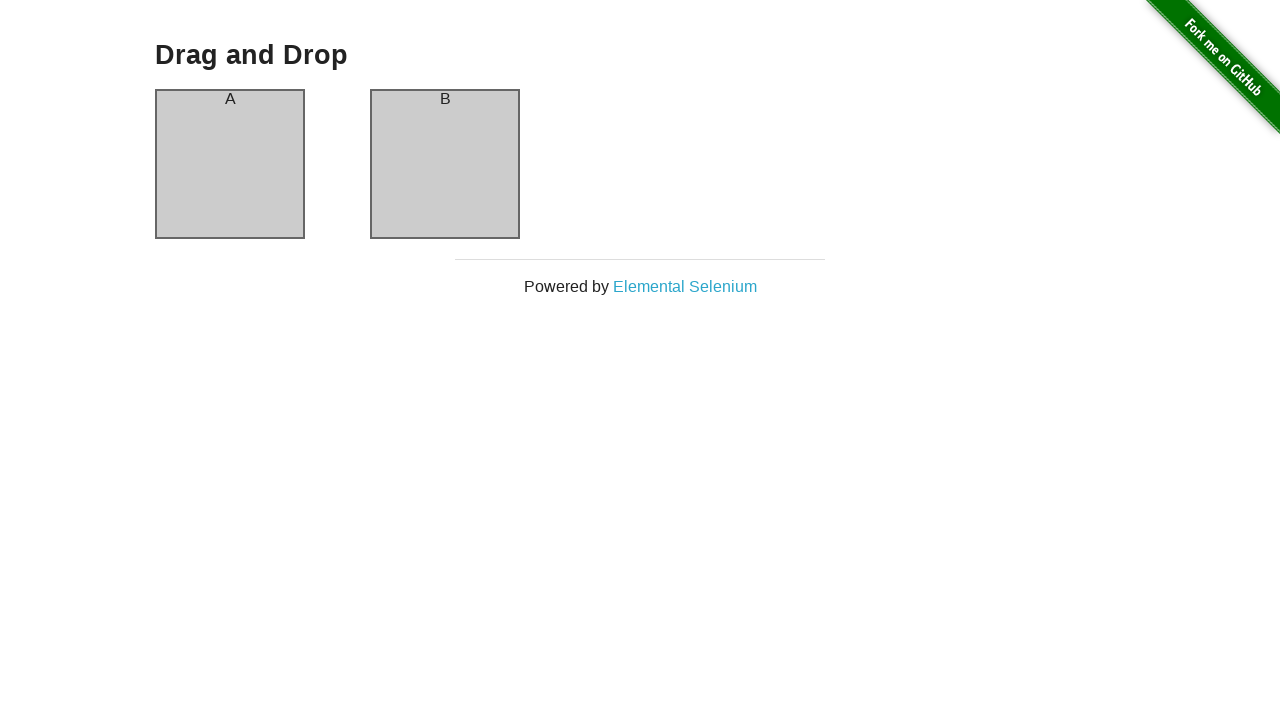

Located column A element
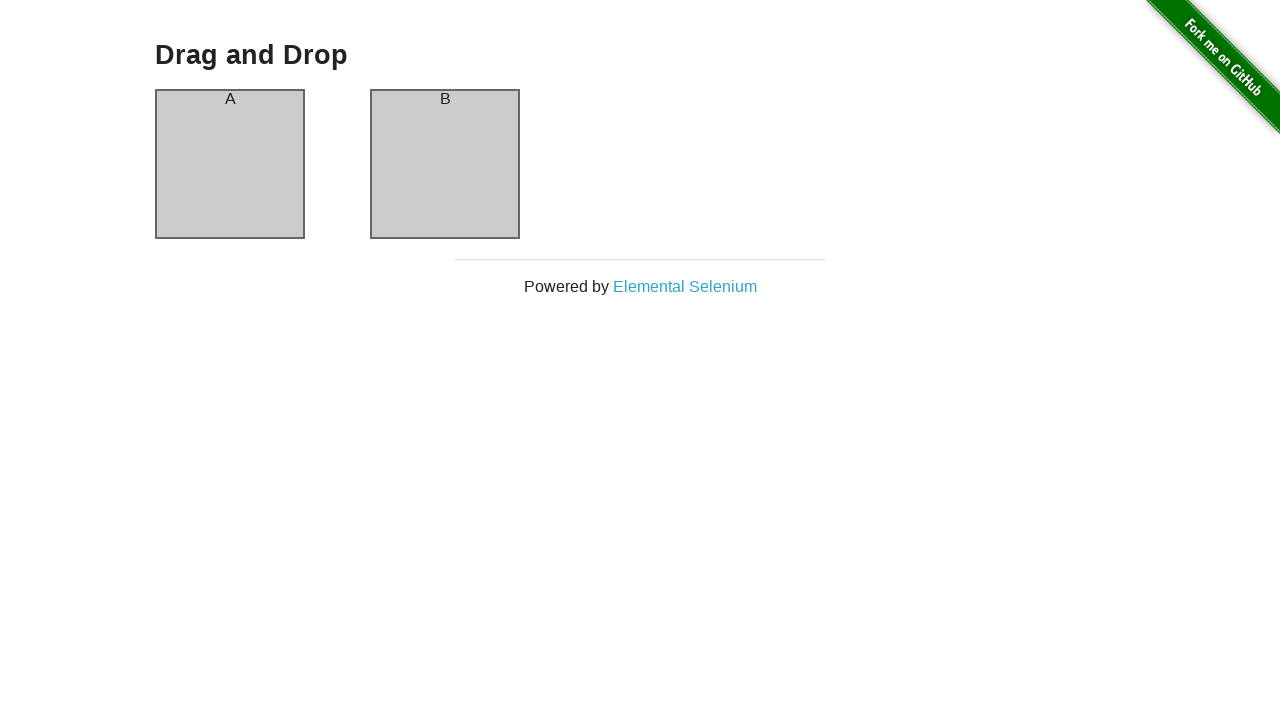

Located column B element
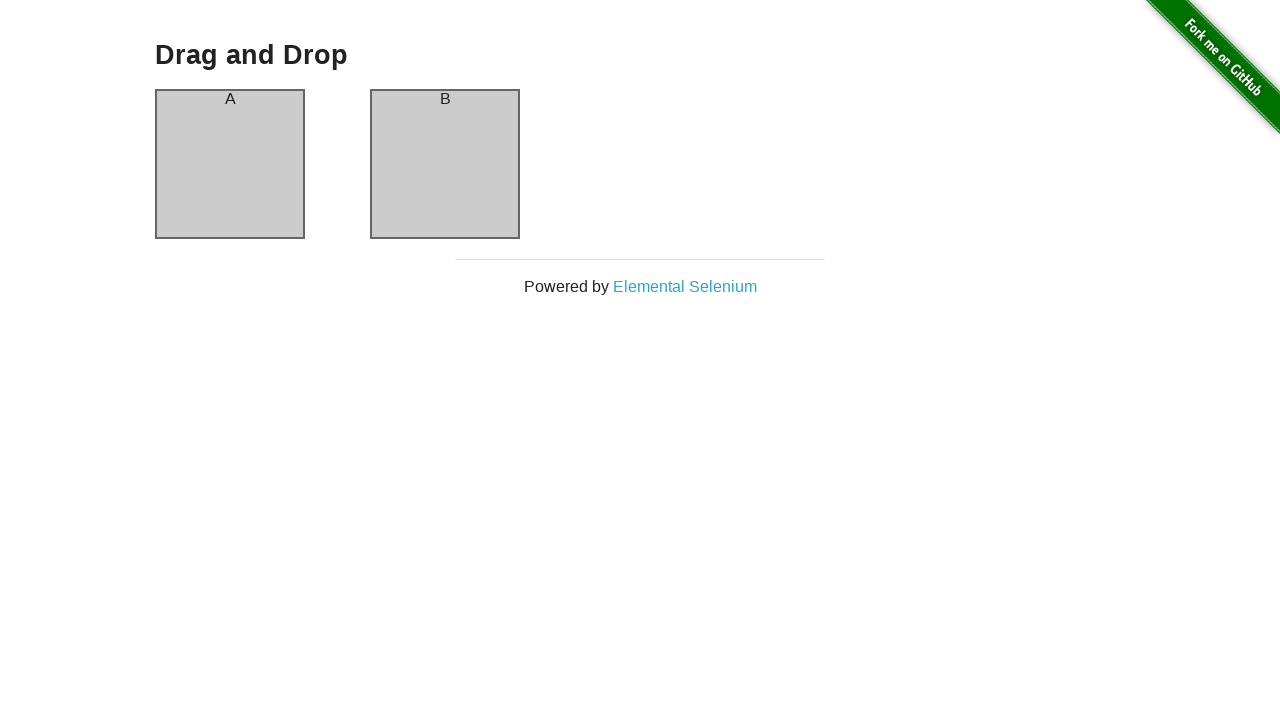

Dragged column A to column B position at (445, 164)
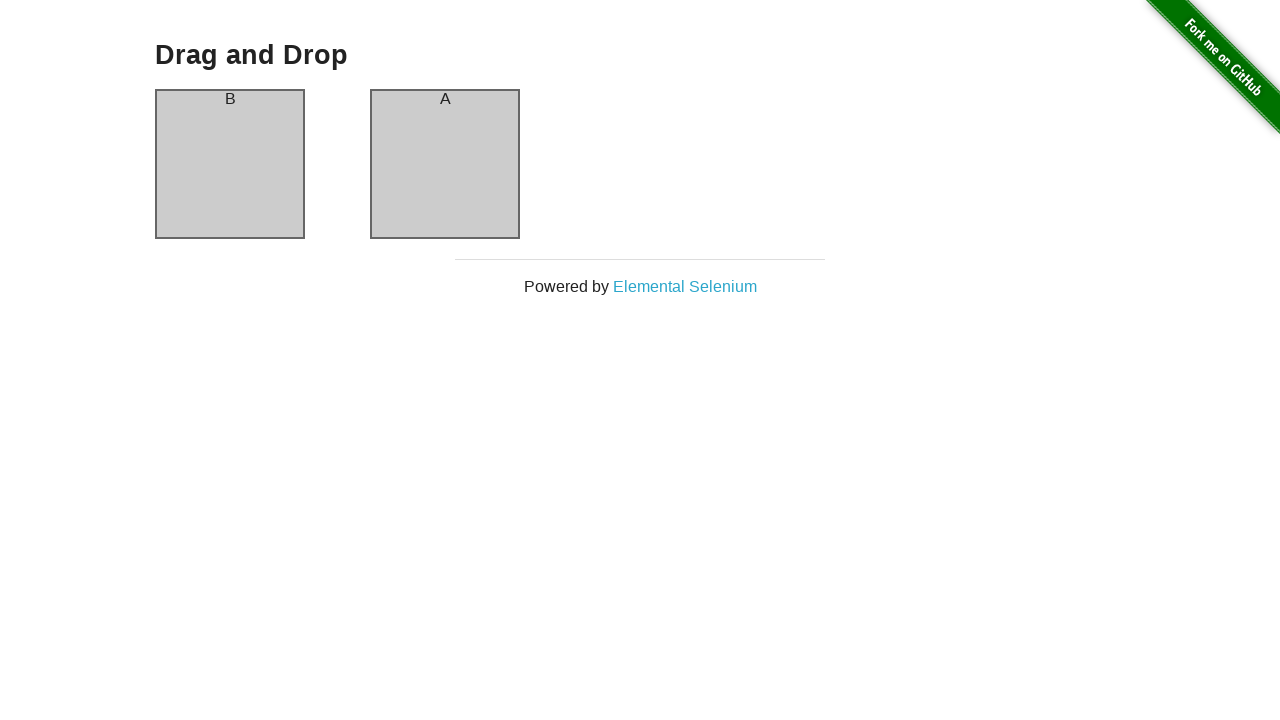

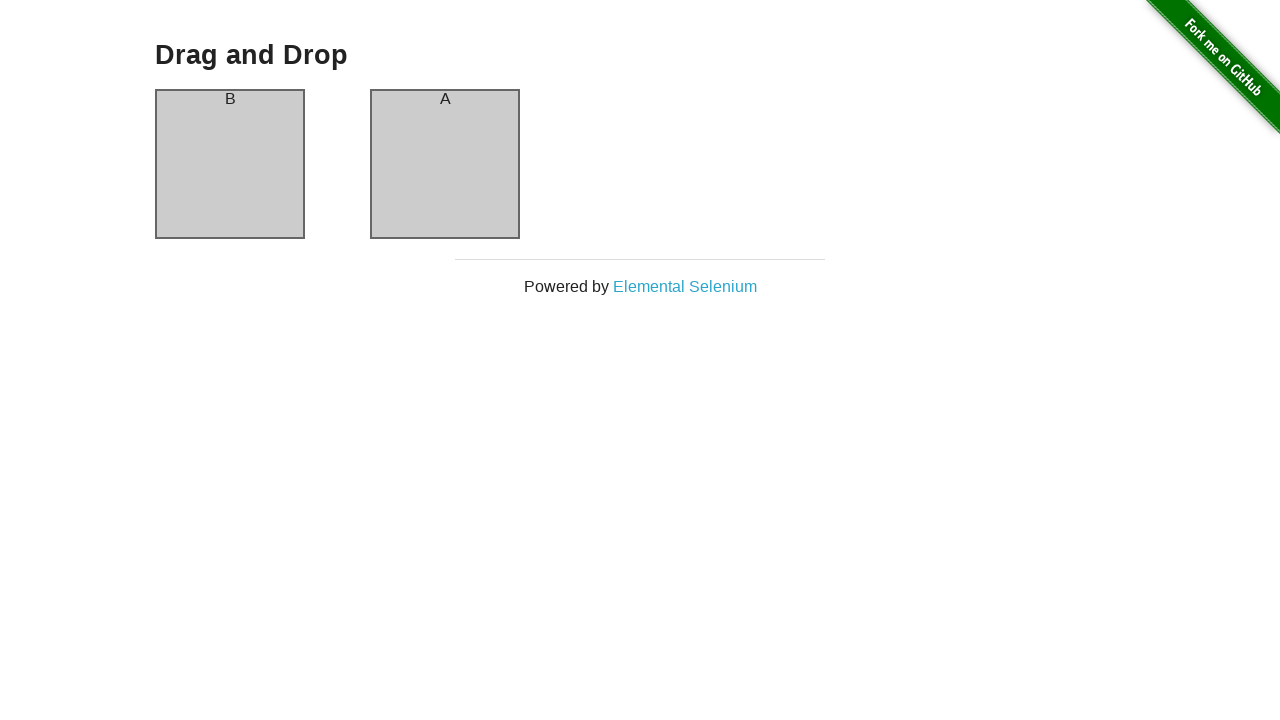